Tests the large modal dialog by opening it, verifying the content contains Lorem Ipsum text, closing it, then reopening and verifying again.

Starting URL: https://demoqa.com/modal-dialogs

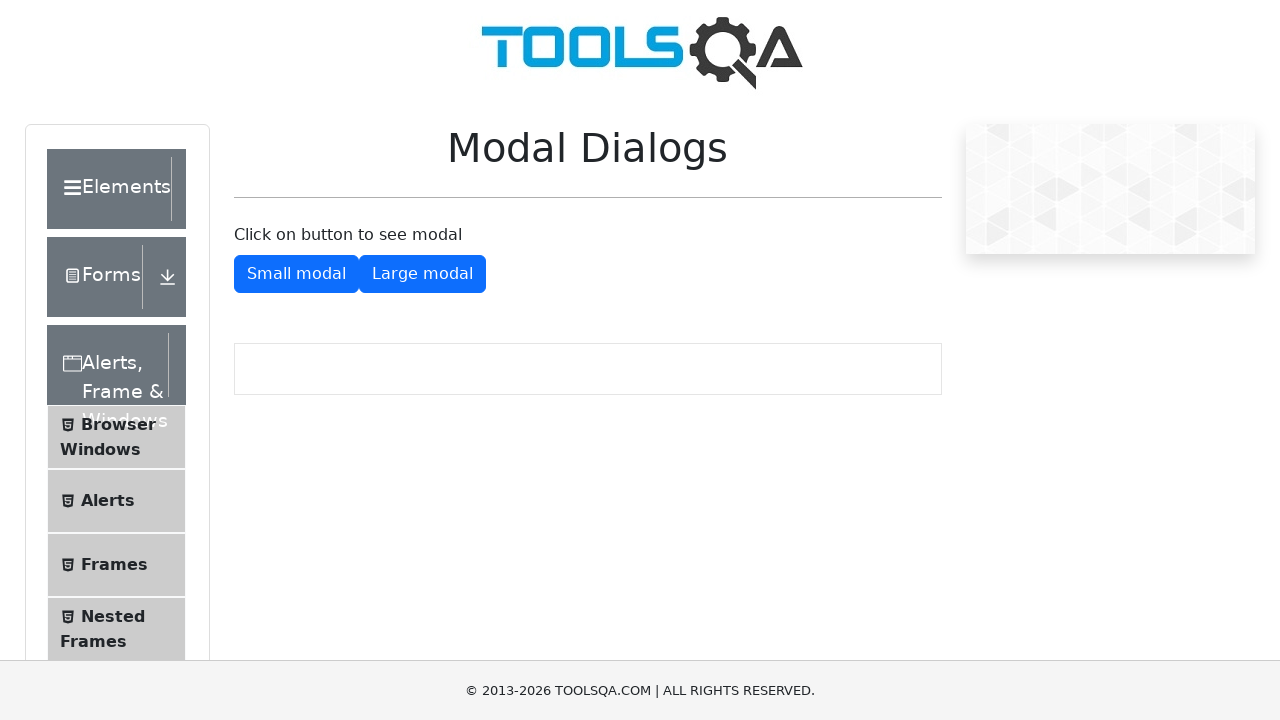

Clicked 'Large modal' button to open the modal dialog at (422, 274) on internal:role=button[name="Large modal"i]
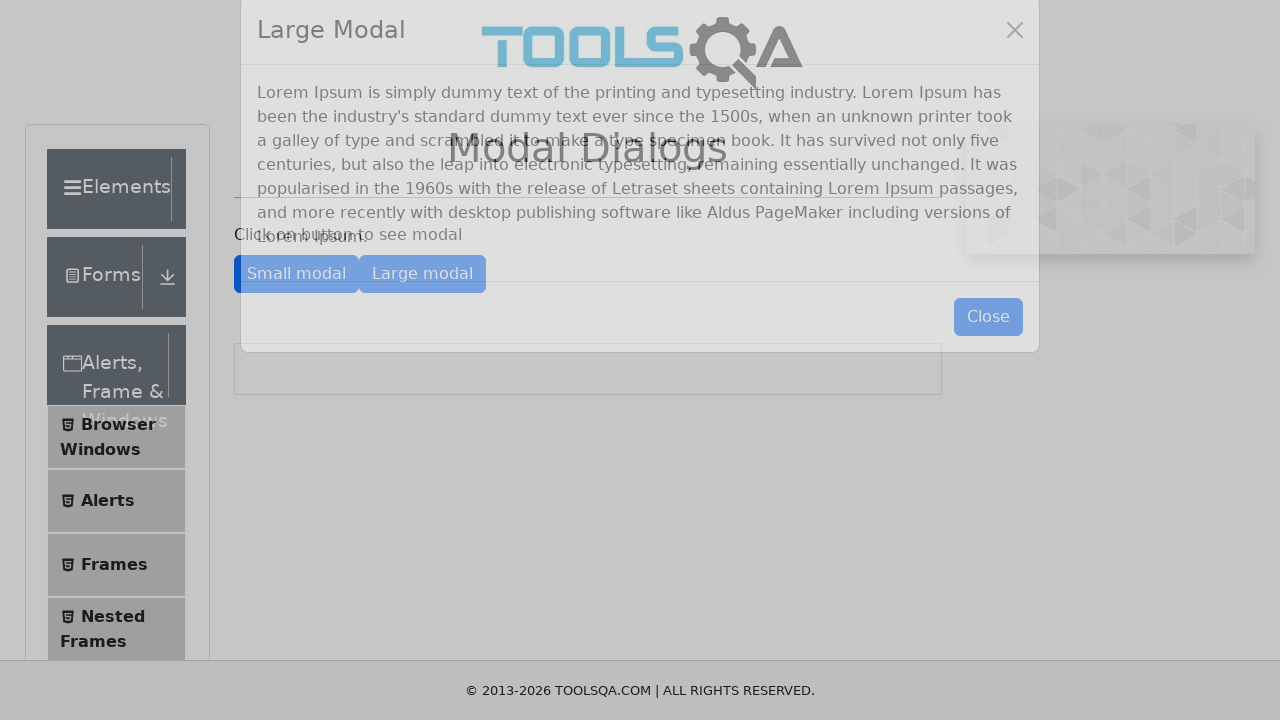

Large modal title appeared on the page
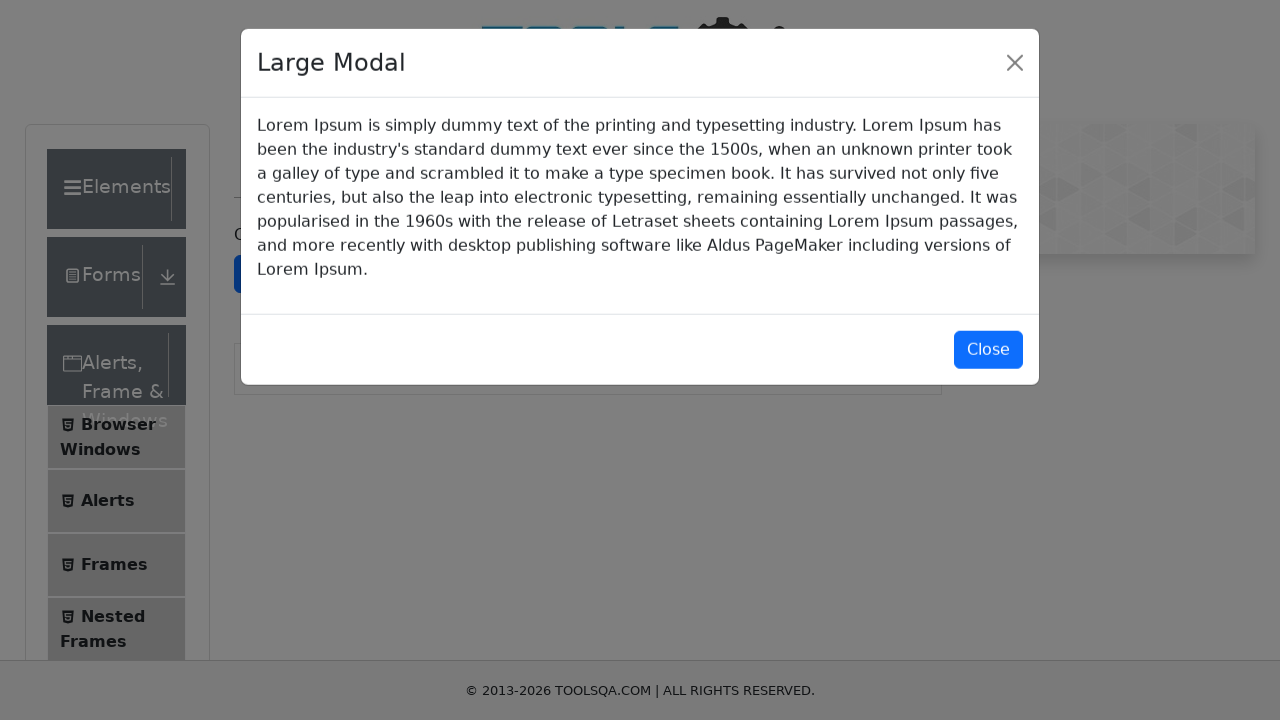

Verified modal content contains 'Lorem Ipsum is simply' text
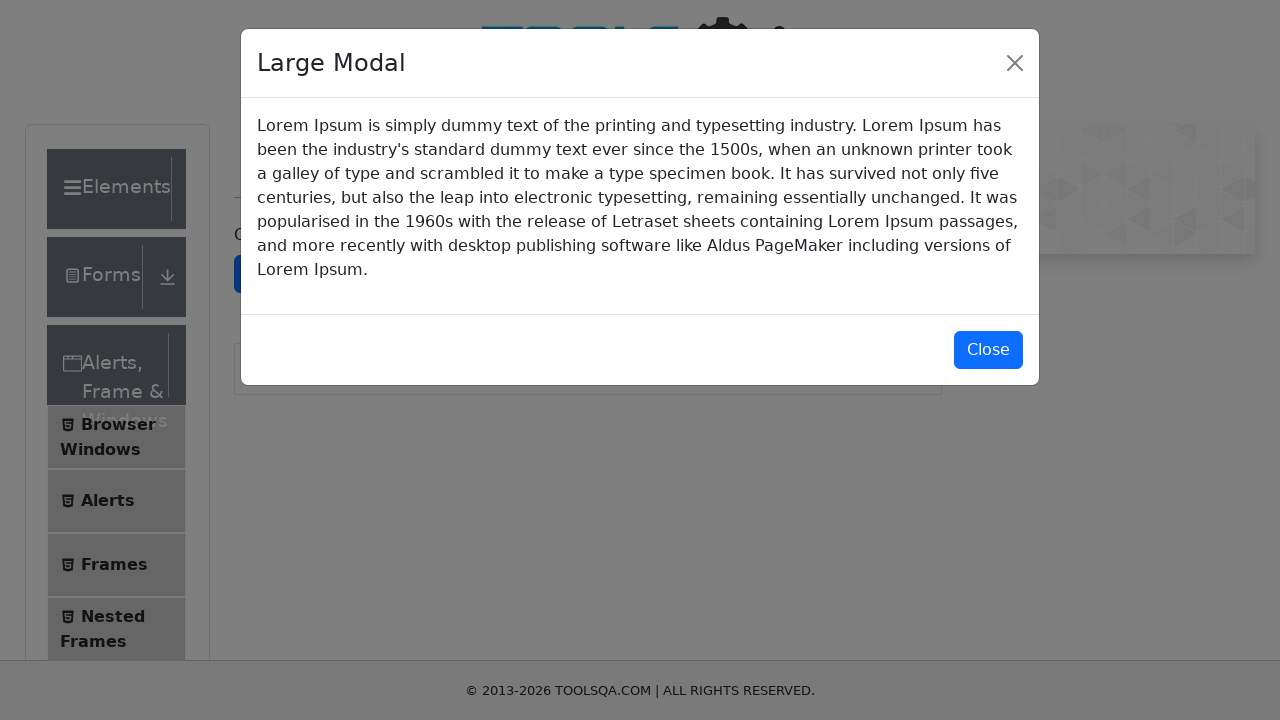

Closed the large modal by clicking close button at (988, 350) on #closeLargeModal
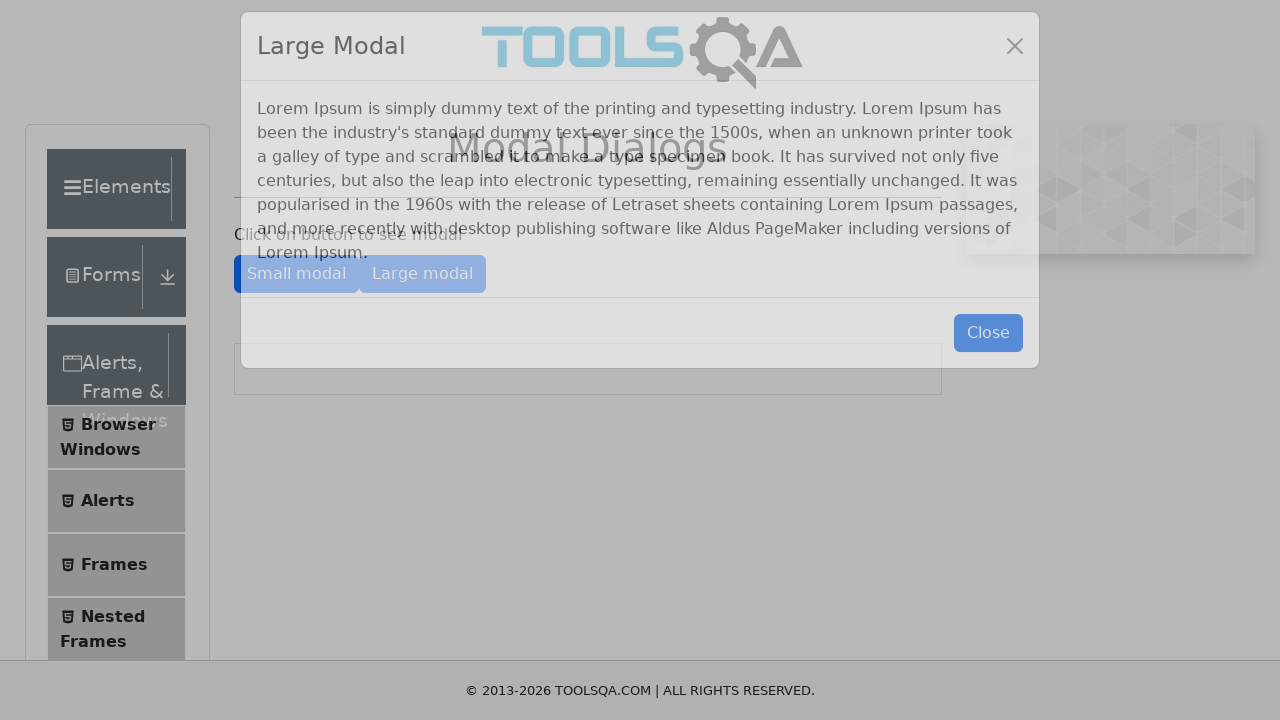

Reopened the large modal by clicking show button at (422, 274) on #showLargeModal
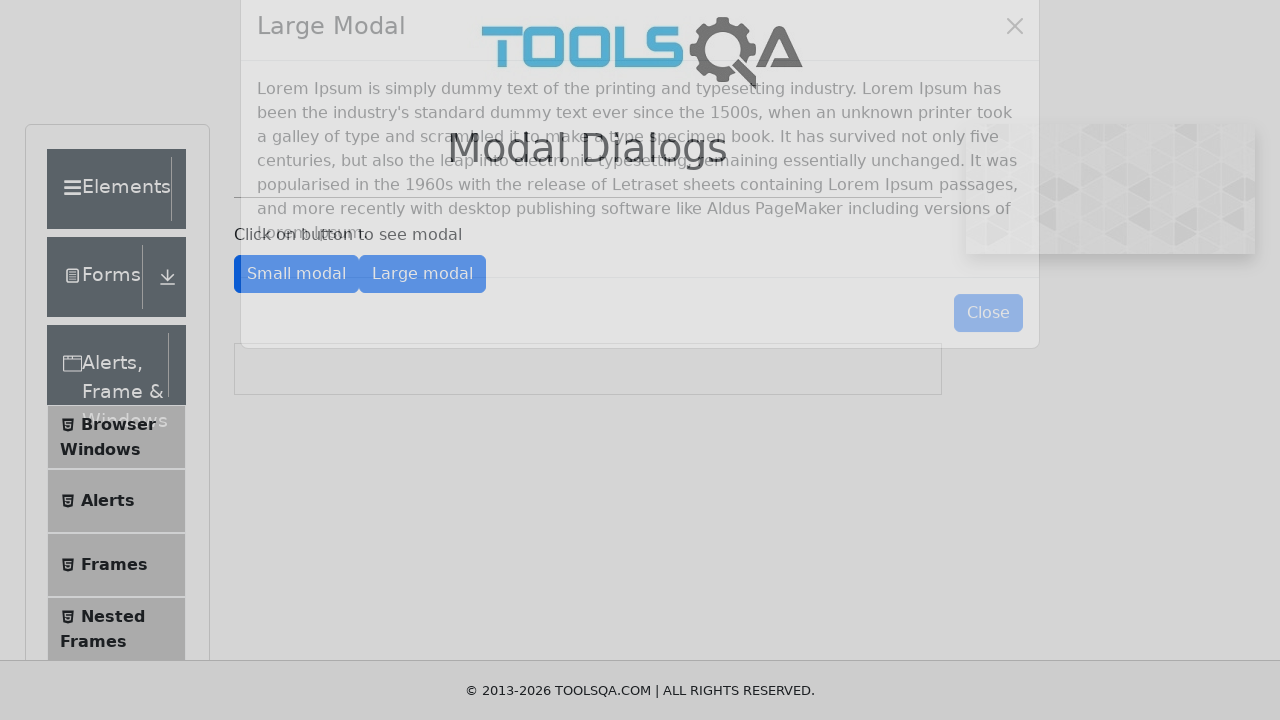

Large modal title appeared again after reopening
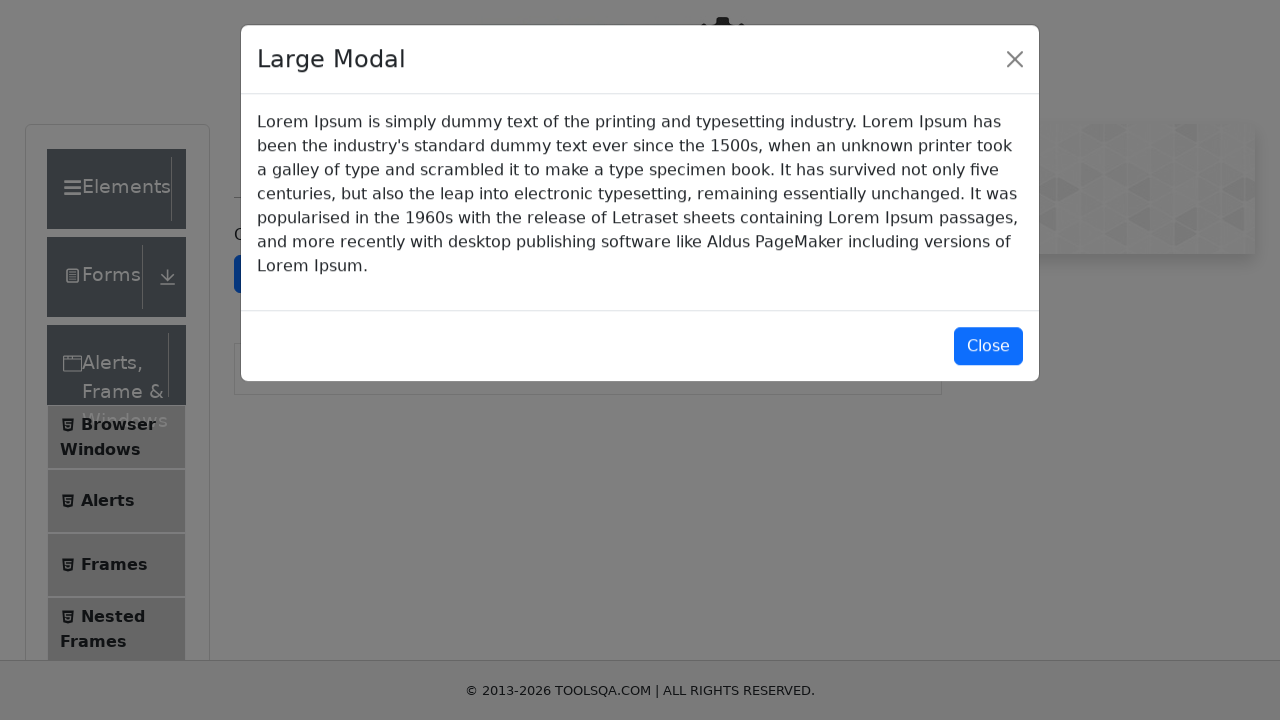

Verified reopened modal content contains 'Lorem Ipsum is simply' text
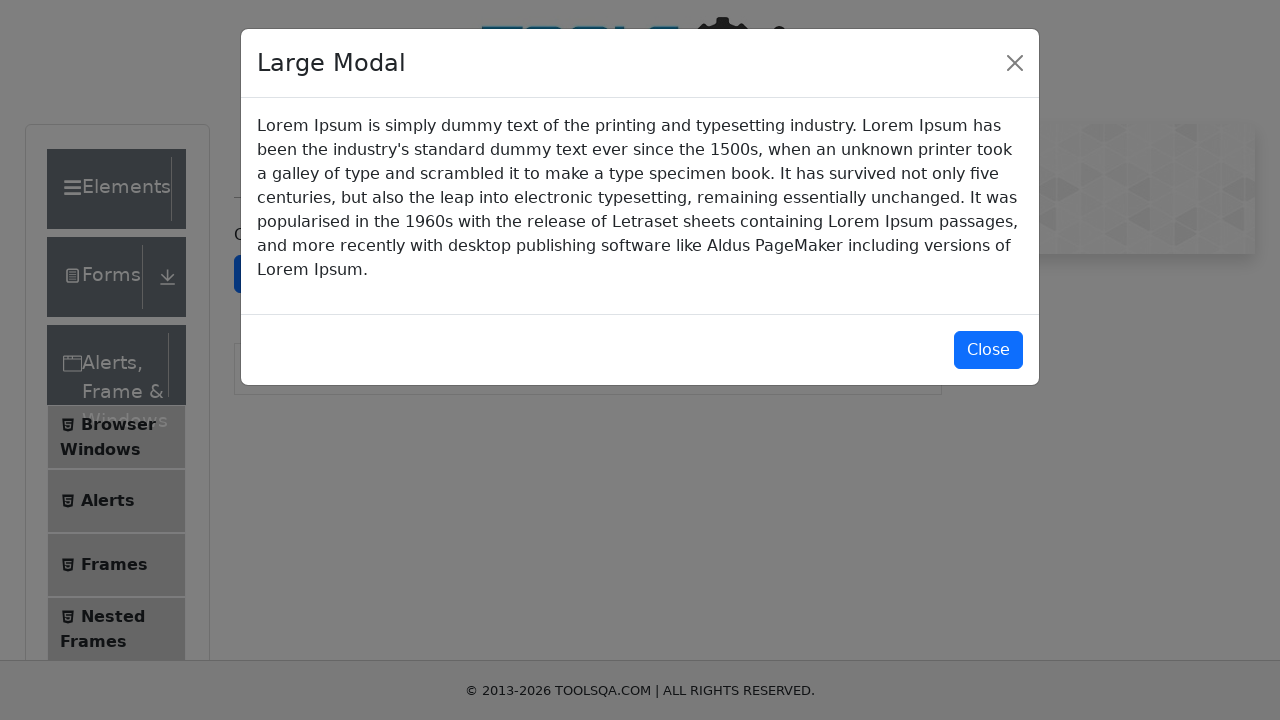

Closed the large modal again by clicking close button at (988, 350) on #closeLargeModal
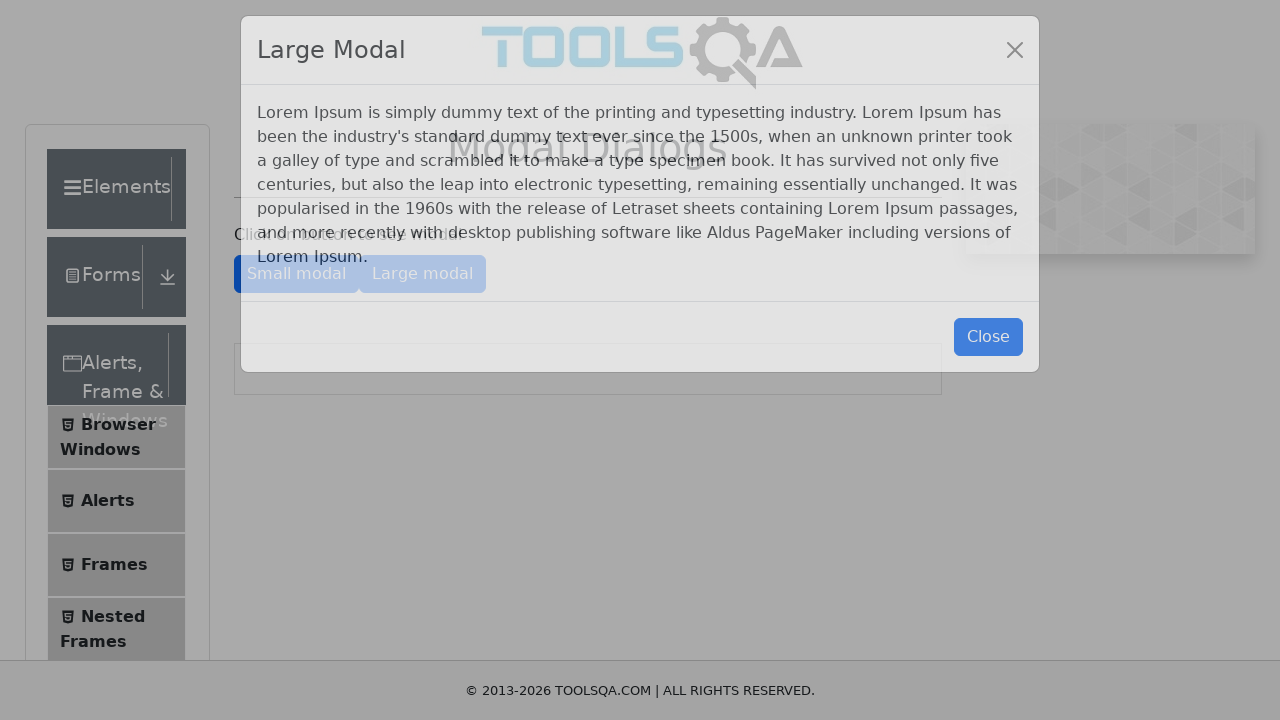

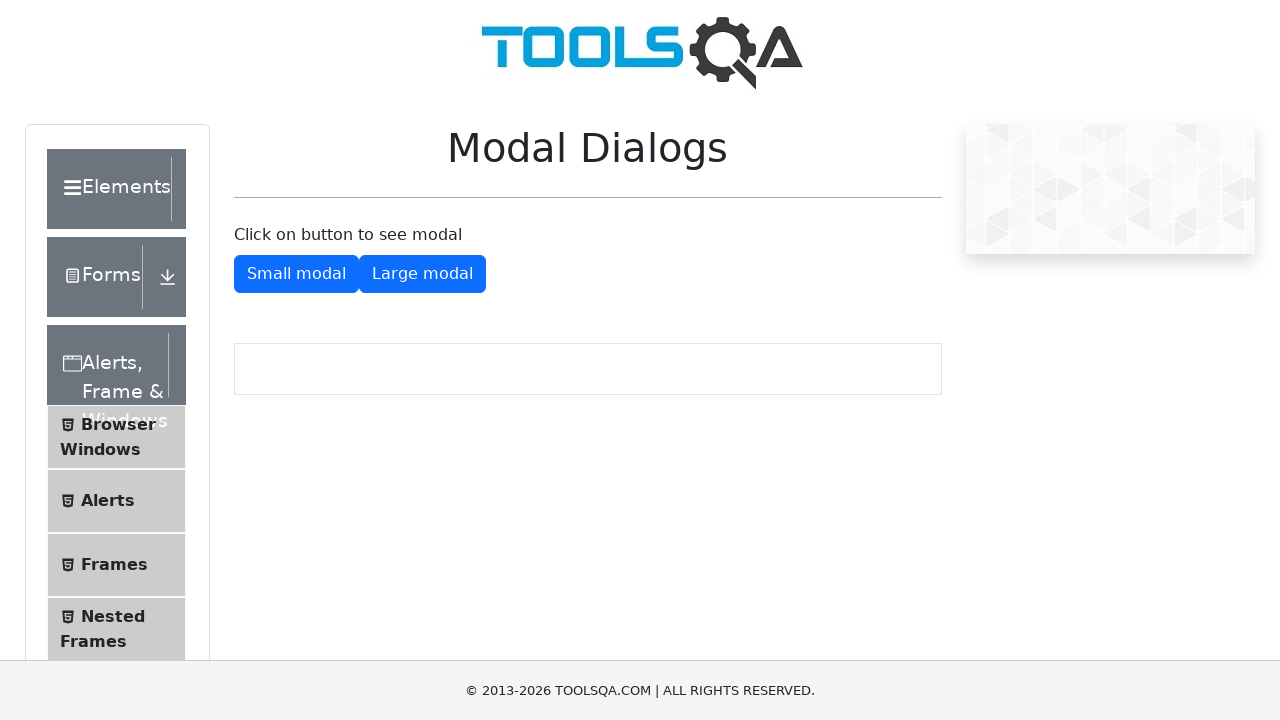